Tests clicking on a radio button (sex/gender selection) on a practice form page

Starting URL: https://awesomeqa.com/practice.html

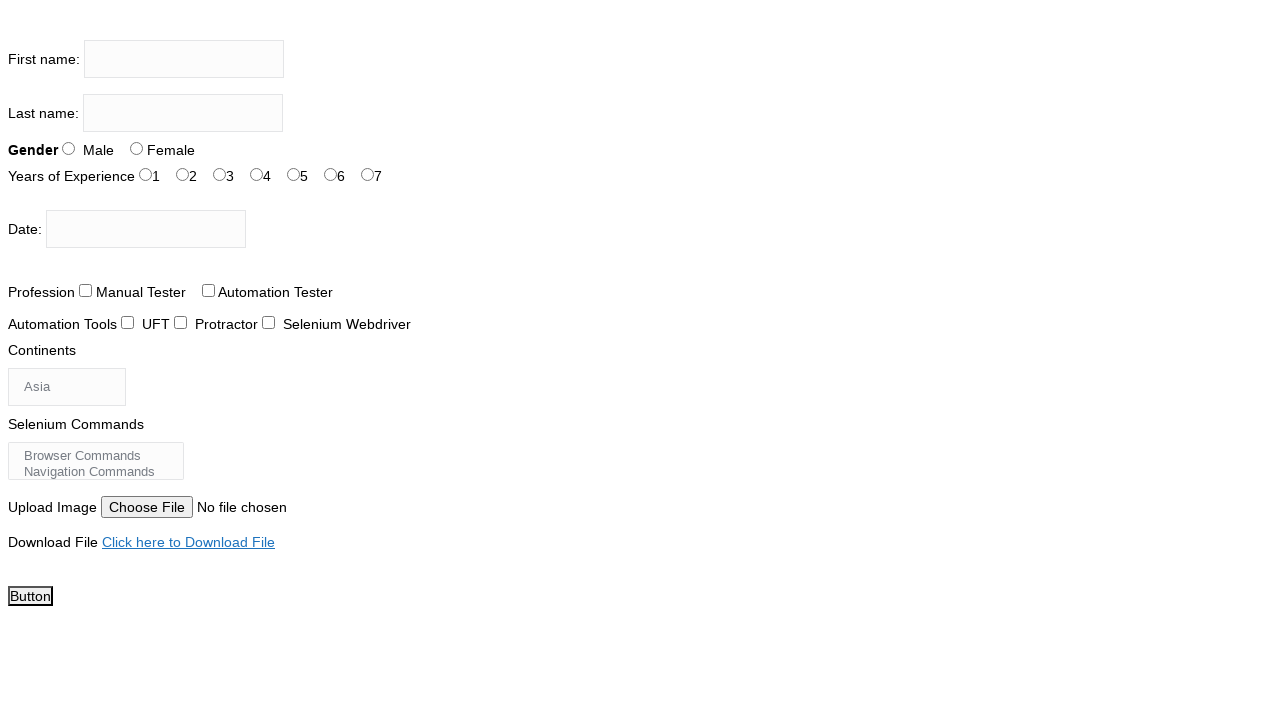

Navigated to practice form page
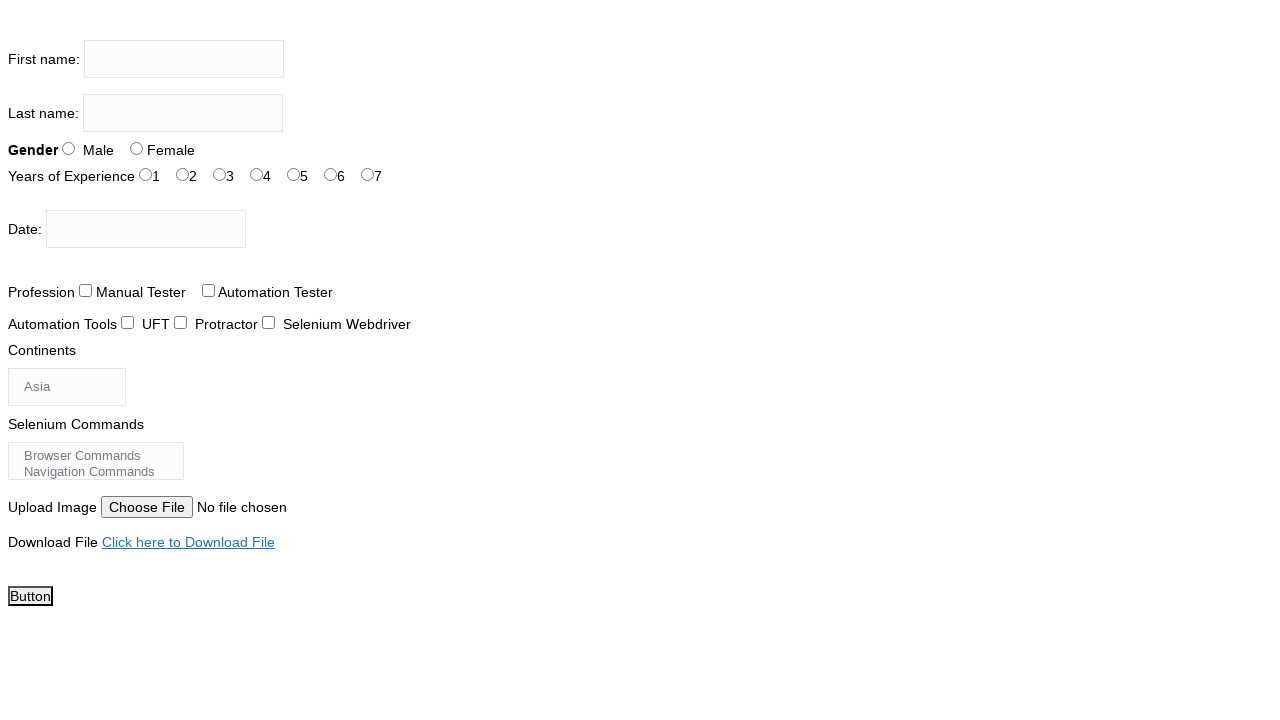

Clicked on the first radio button for sex/gender selection at (68, 148) on #sex-0
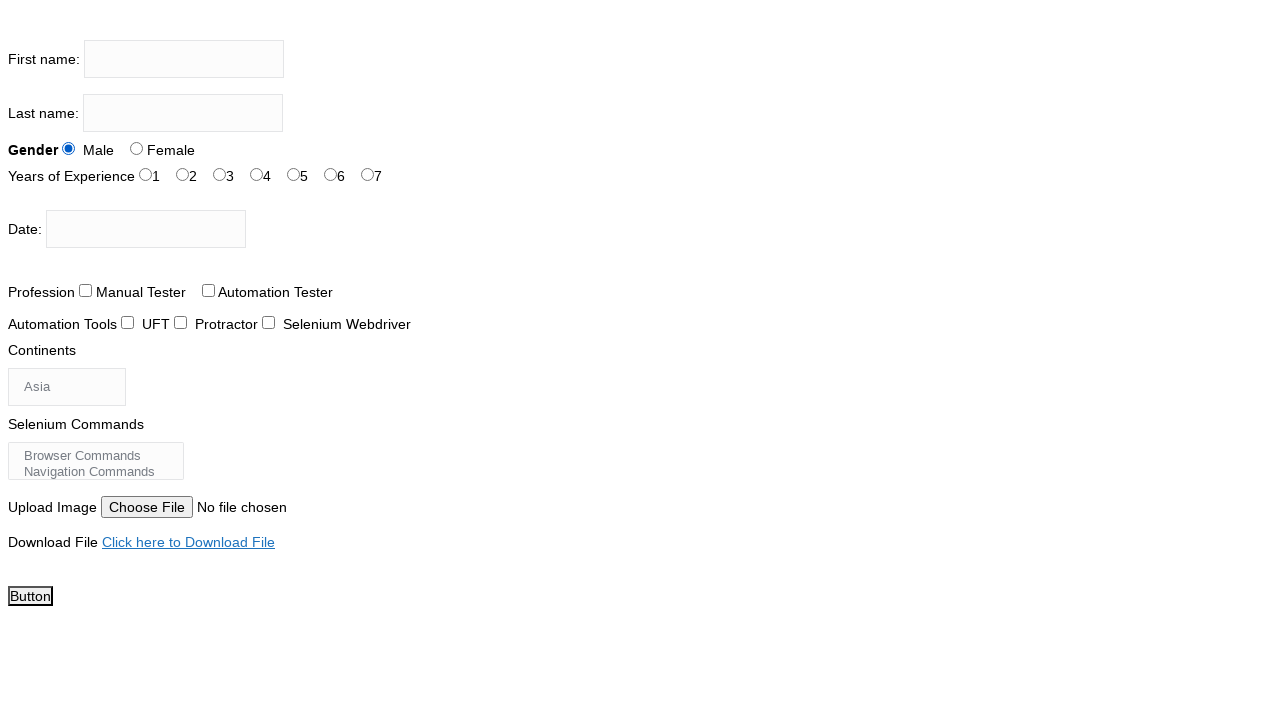

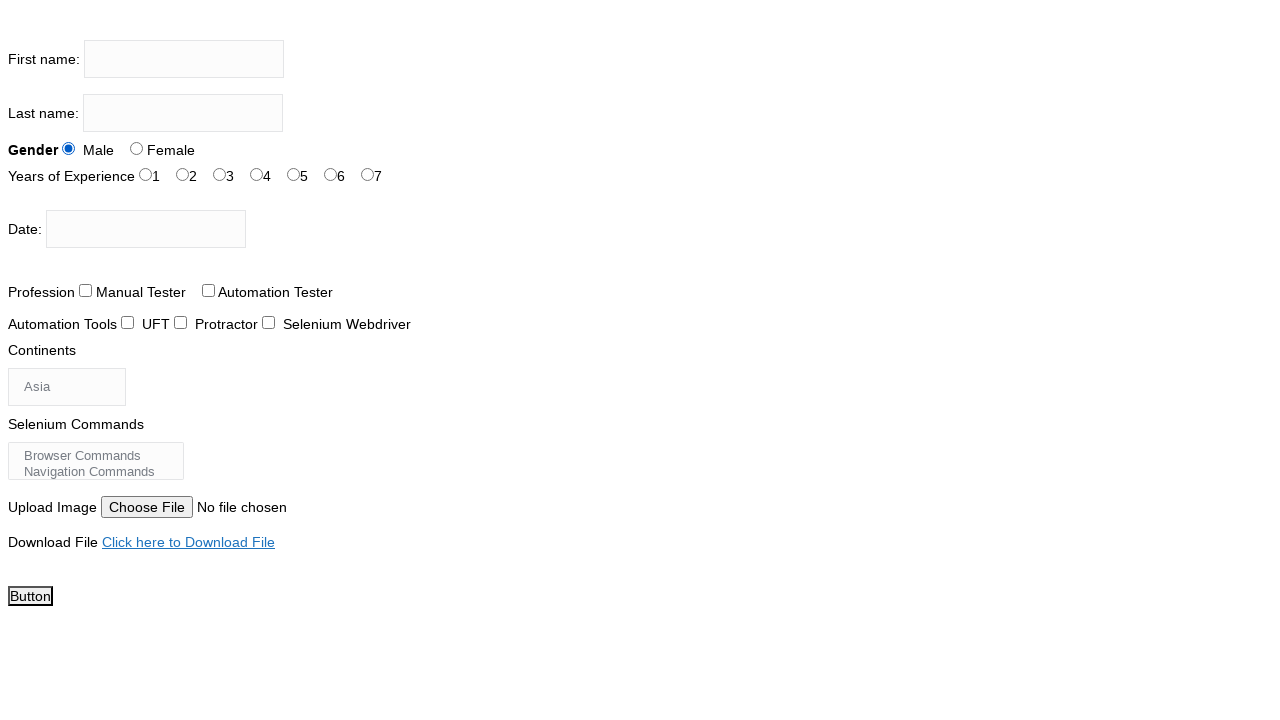